Tests the current address text box by entering an address and verifying the output after submission

Starting URL: https://demoqa.com/text-box

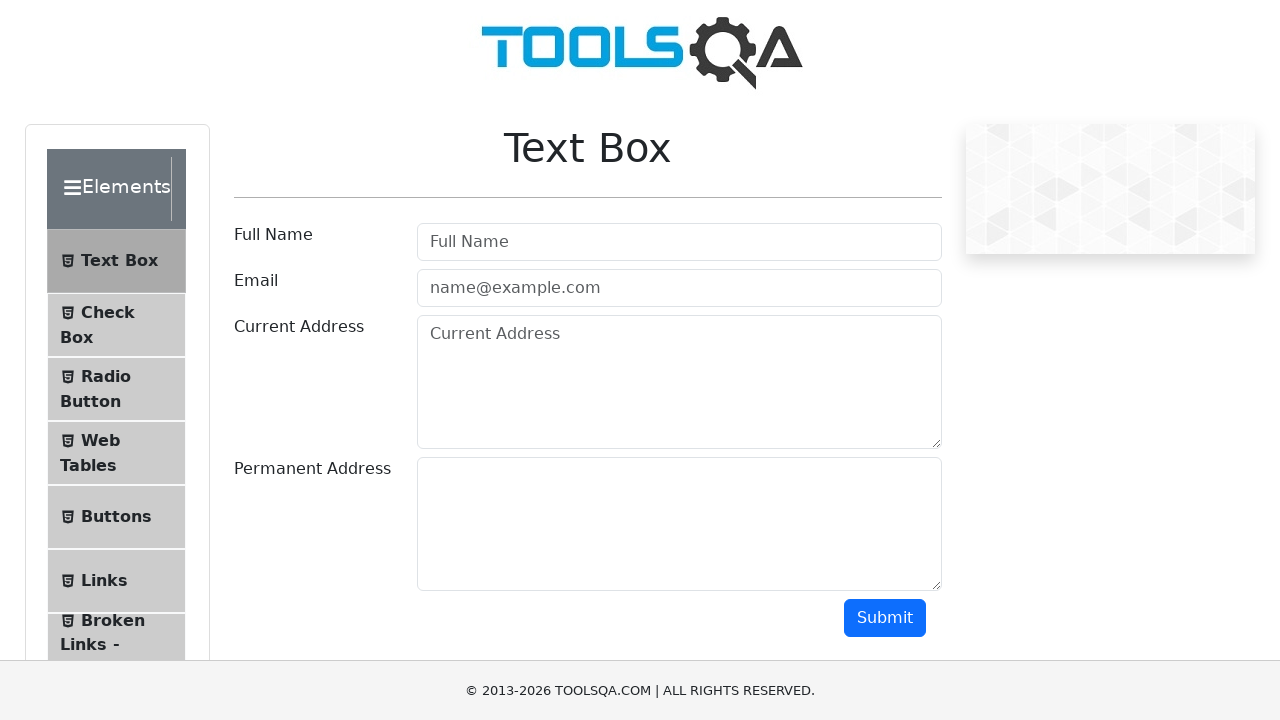

Filled current address text box with 'Russian Federation' on #currentAddress
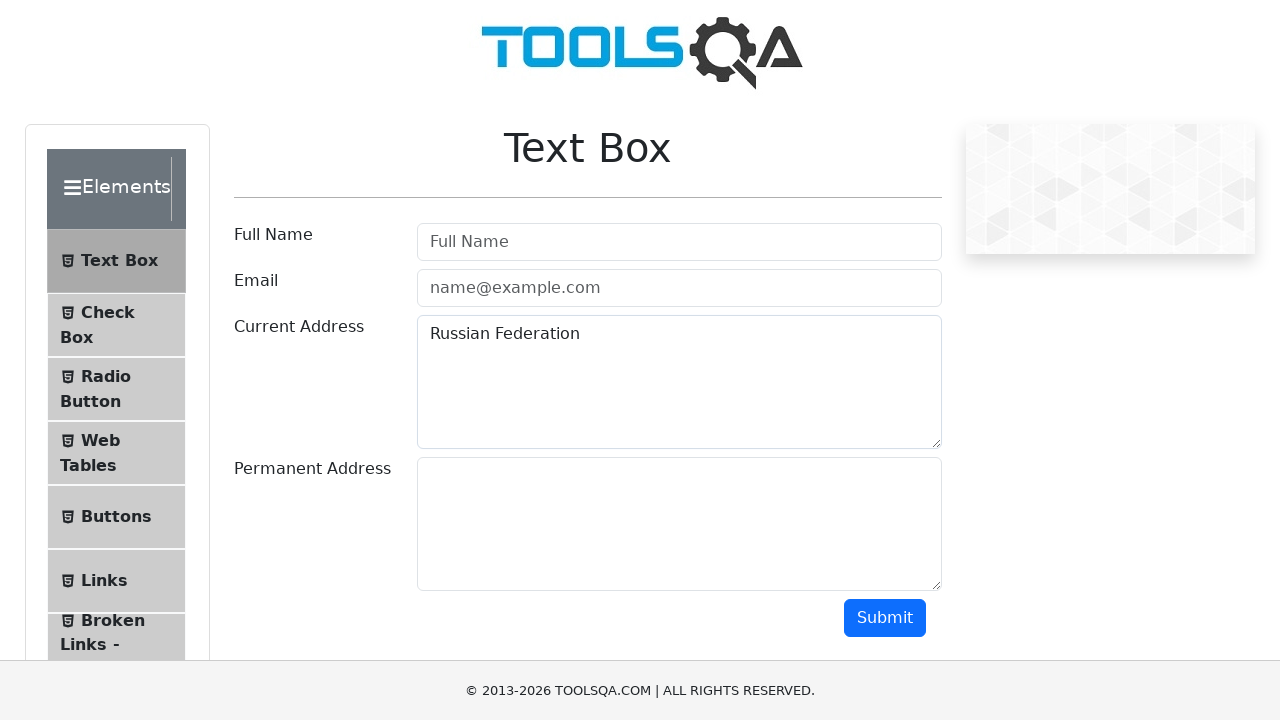

Clicked submit button at (885, 618) on #submit
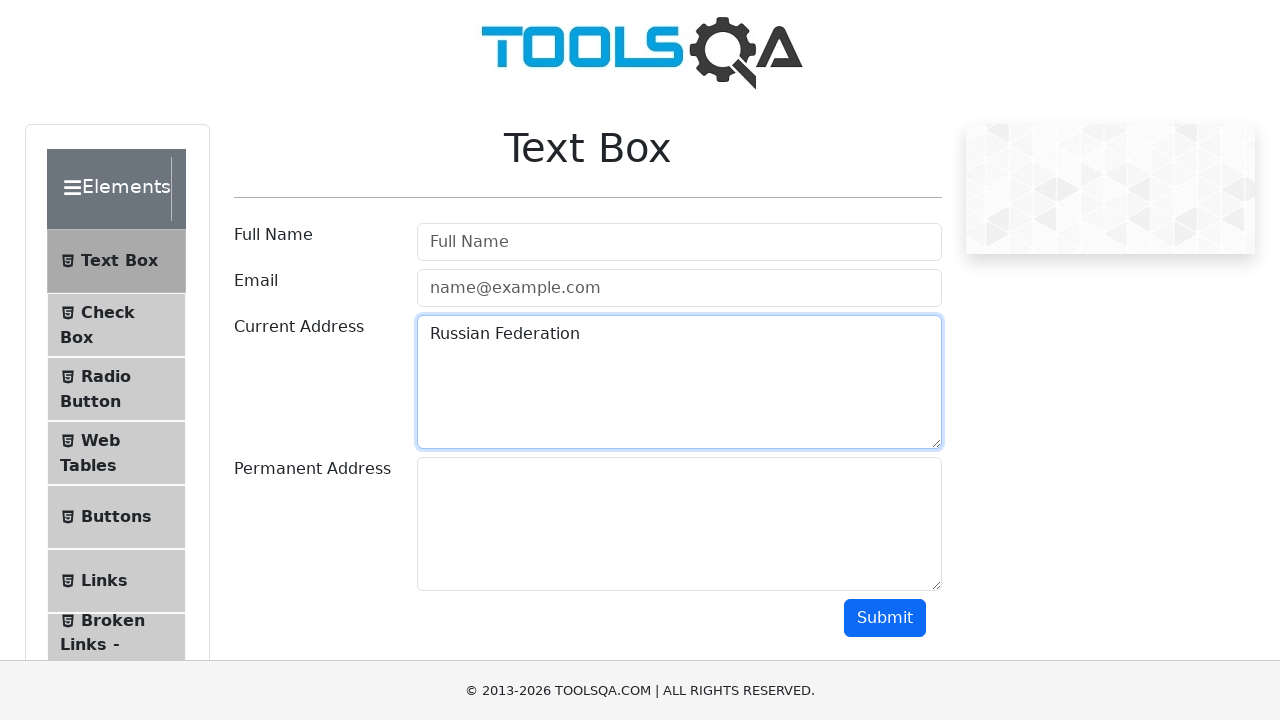

Verified current address output is displayed after submission
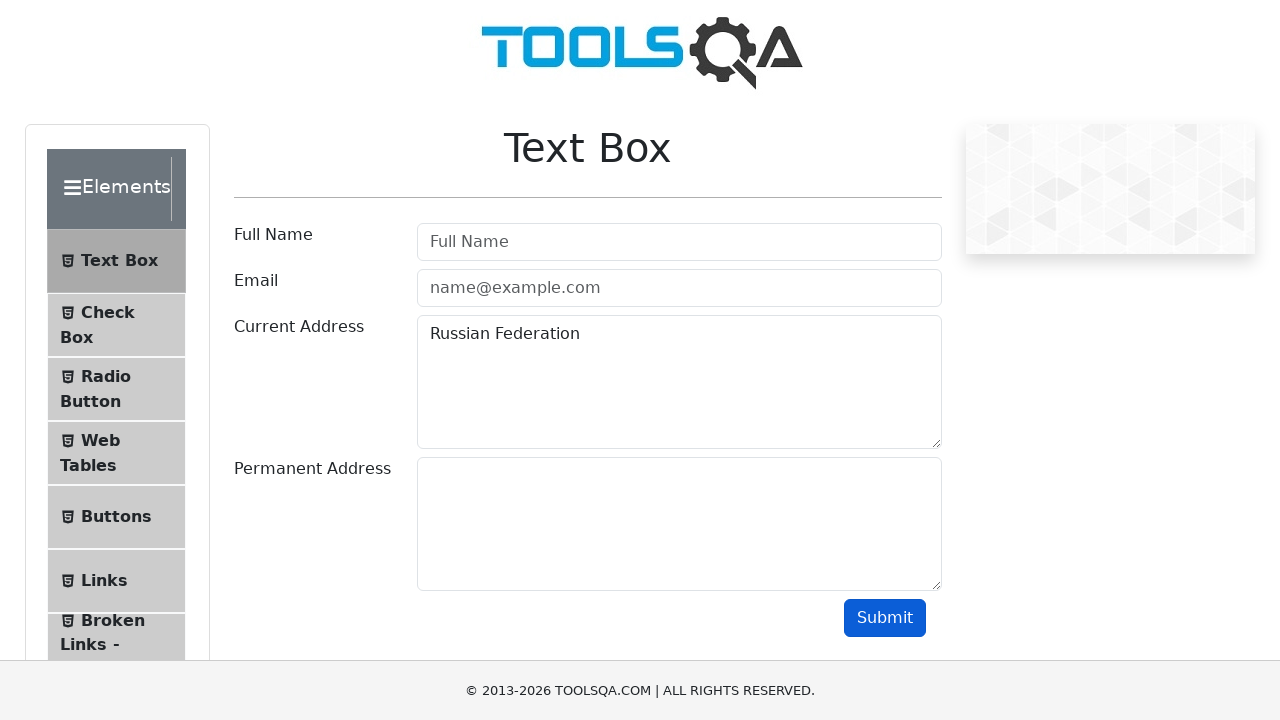

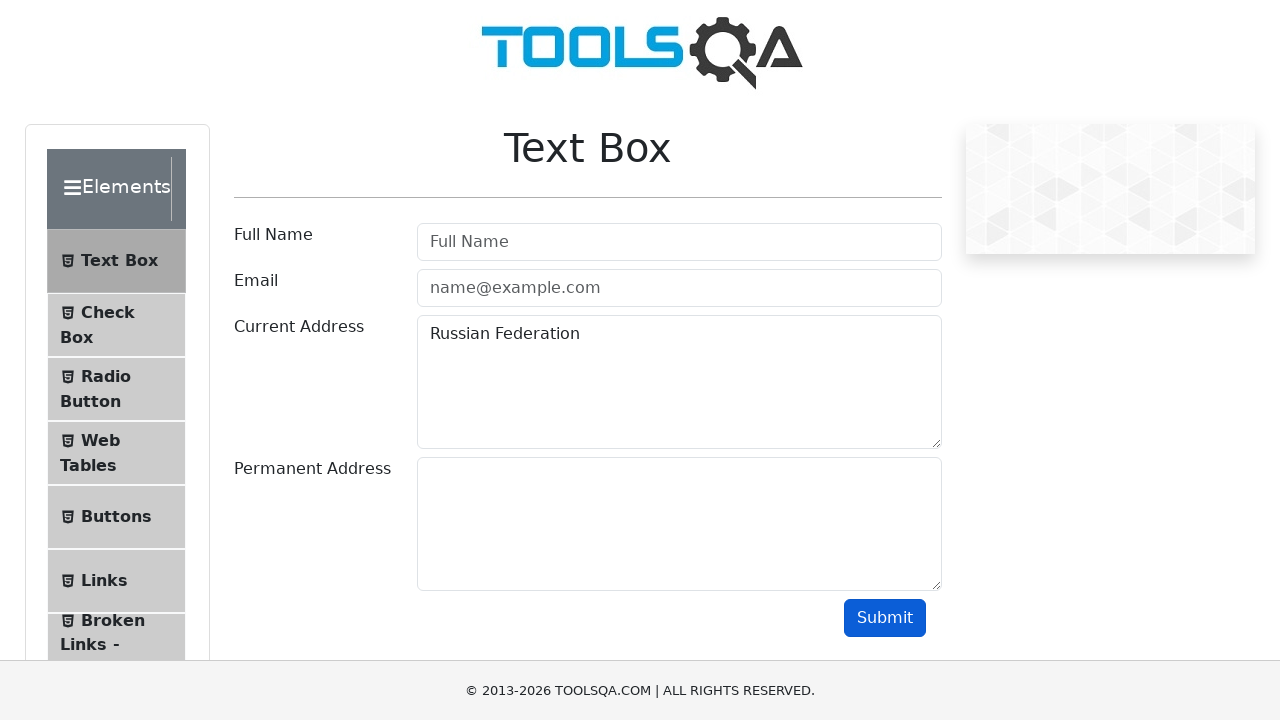